Tests various wait conditions on a demo page by clicking buttons and verifying element visibility changes and clickability states

Starting URL: https://www.leafground.com/waits.xhtml

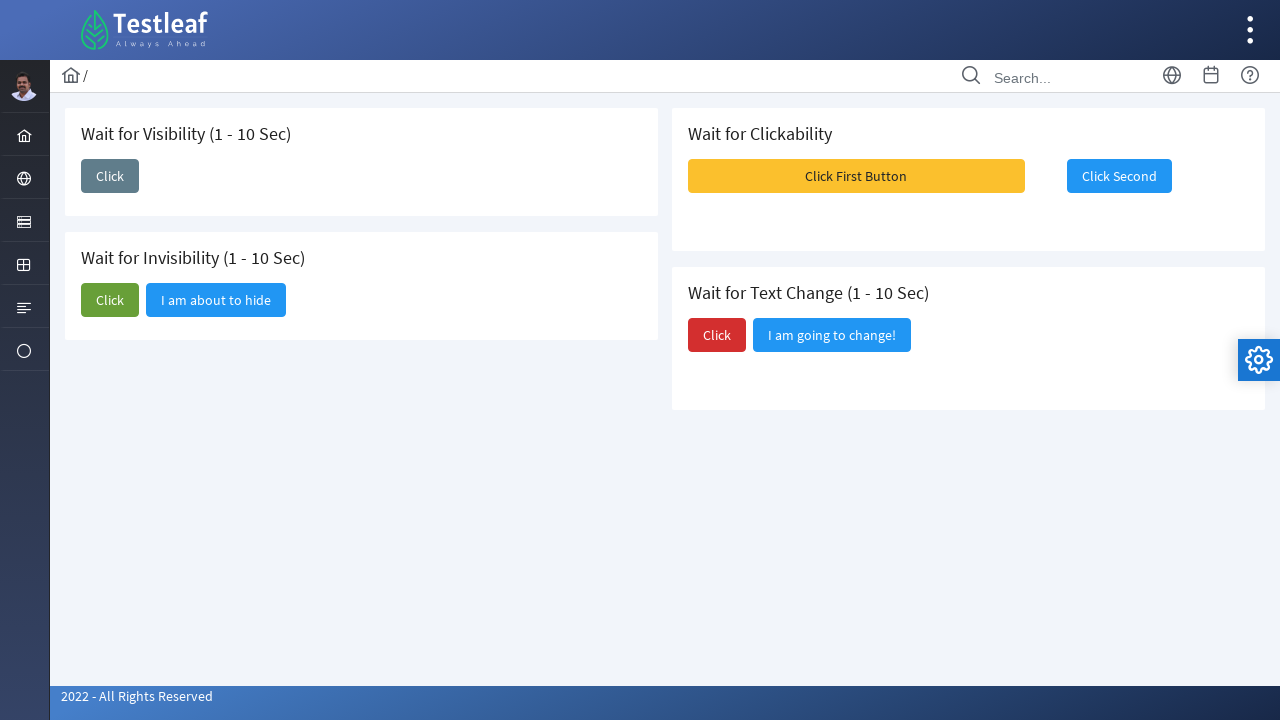

Clicked the second 'Click' button to trigger invisibility at (110, 300) on xpath=(//span[text()='Click'])[2]
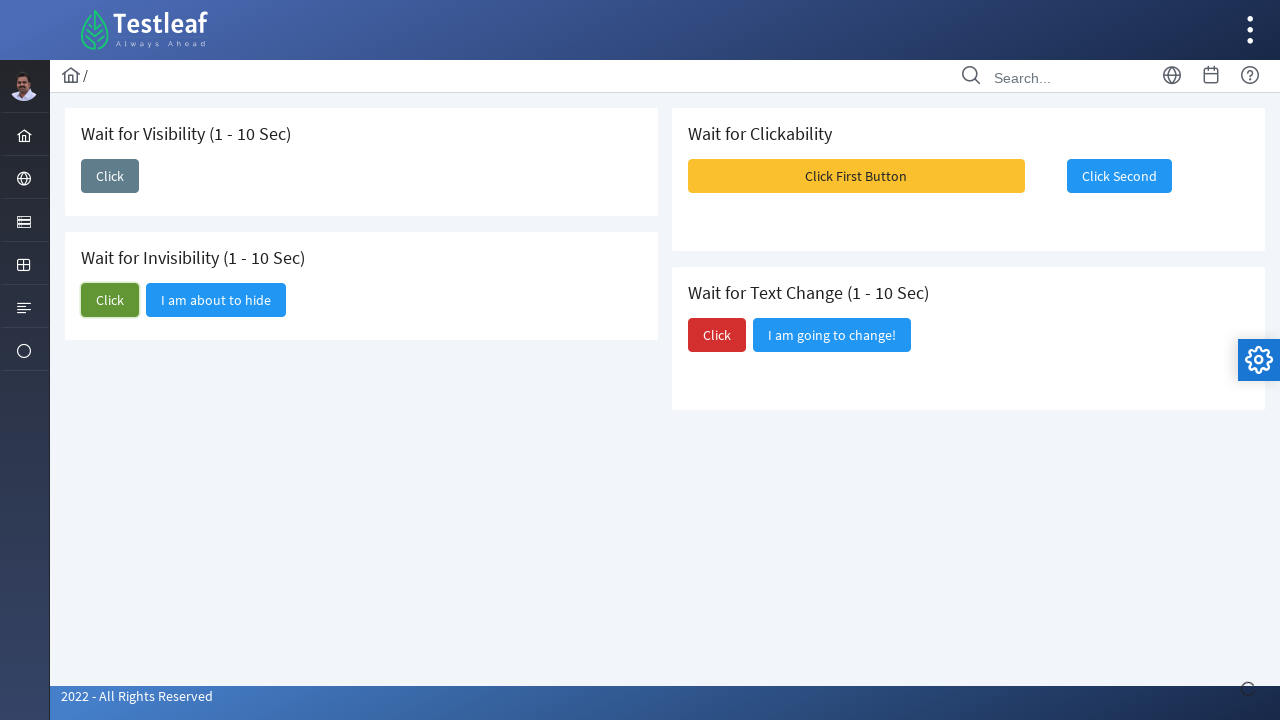

Waited for 'I am about to hide' element to become invisible
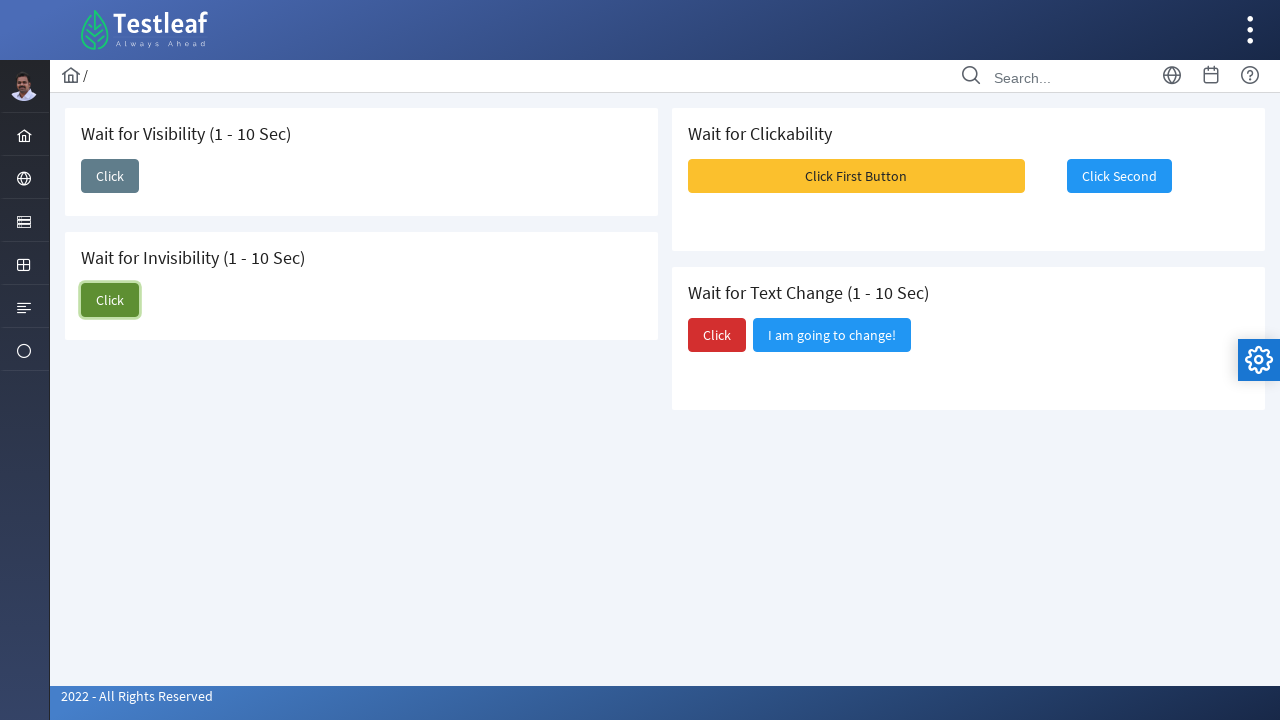

Clicked 'Click First Button' at (856, 176) on xpath=//span[text()='Click First Button']
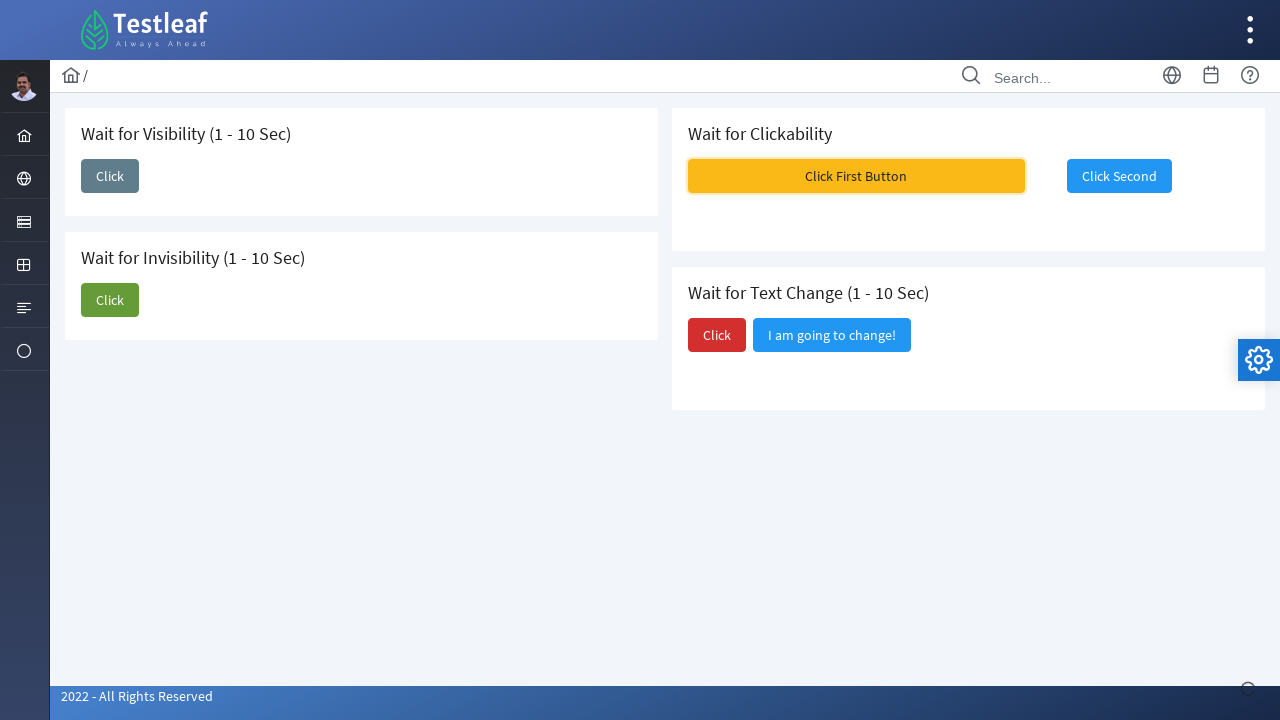

Waited for the growl notification to disappear
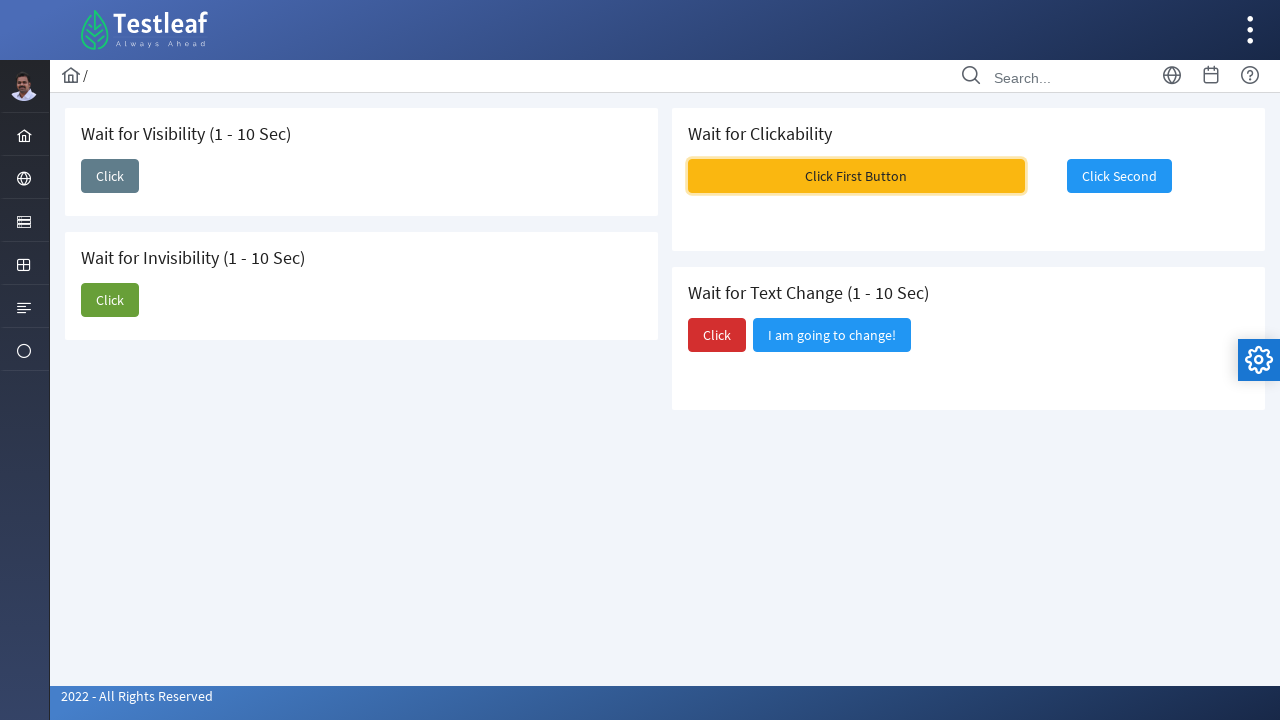

Clicked 'Click Second' button once it became clickable at (1119, 176) on xpath=//span[text()='Click Second']
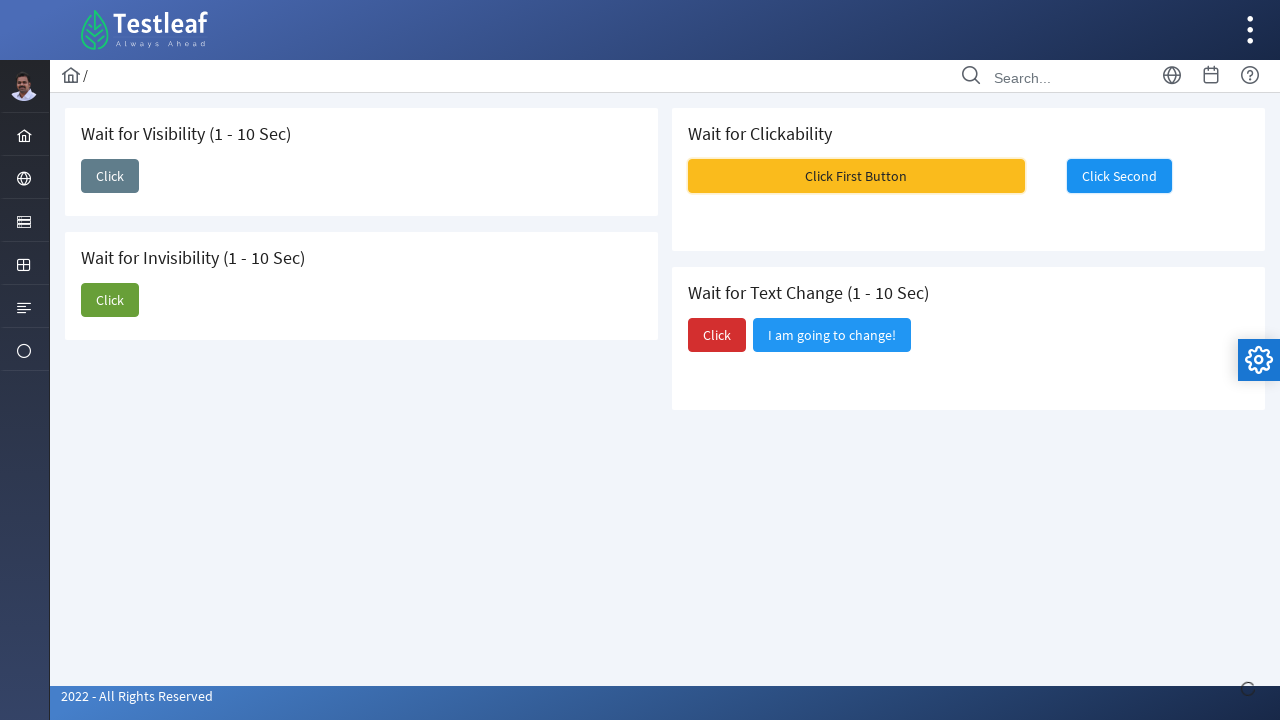

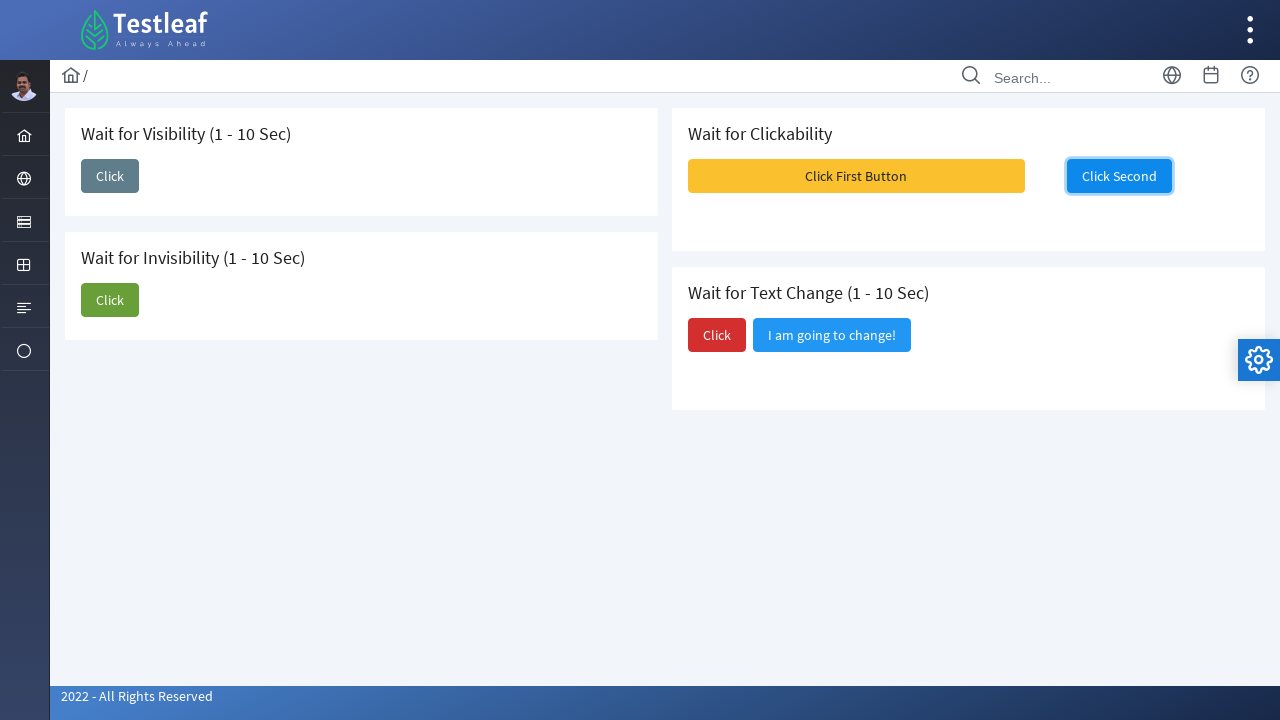